Navigates through multiple pages of Korean baseball hitter statistics by clicking pagination links

Starting URL: https://www.koreabaseball.com/Record/Player/HitterBasic/Basic1.aspx?sort=HRA_RT

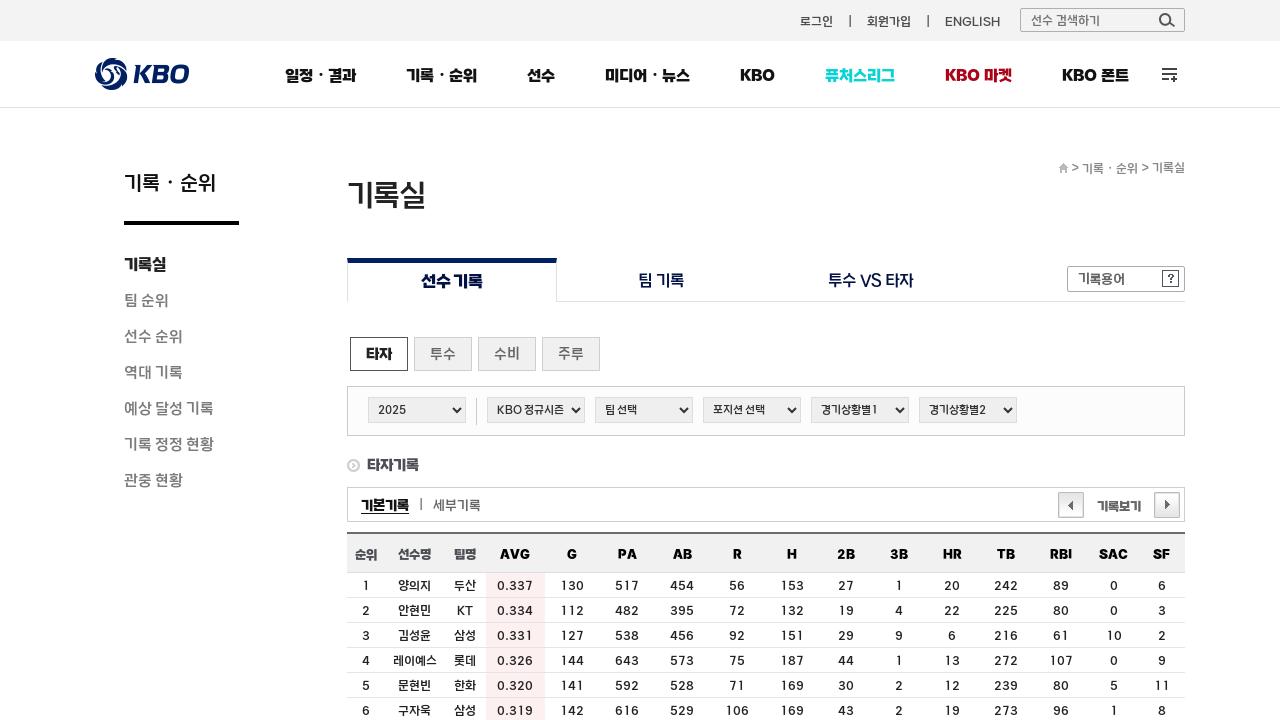

Waited for hitter statistics table to load
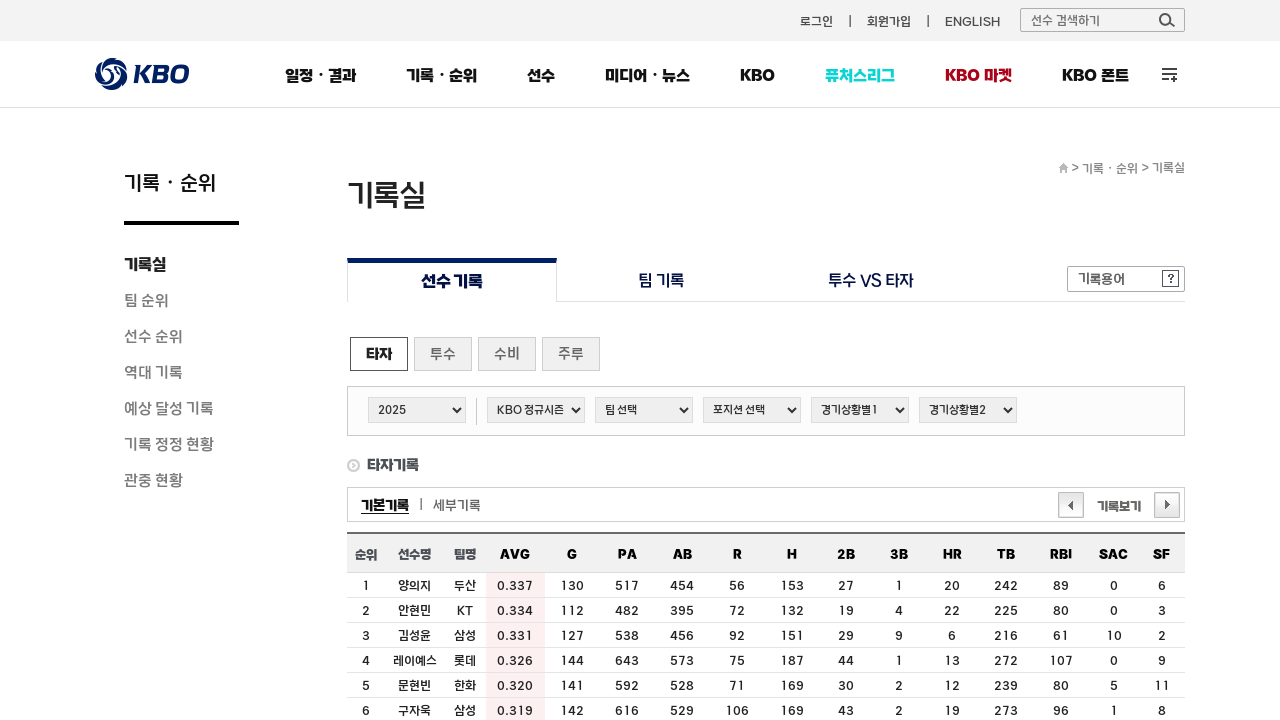

Clicked pagination link to navigate to page 3 at (899, 554) on a:has-text("3")
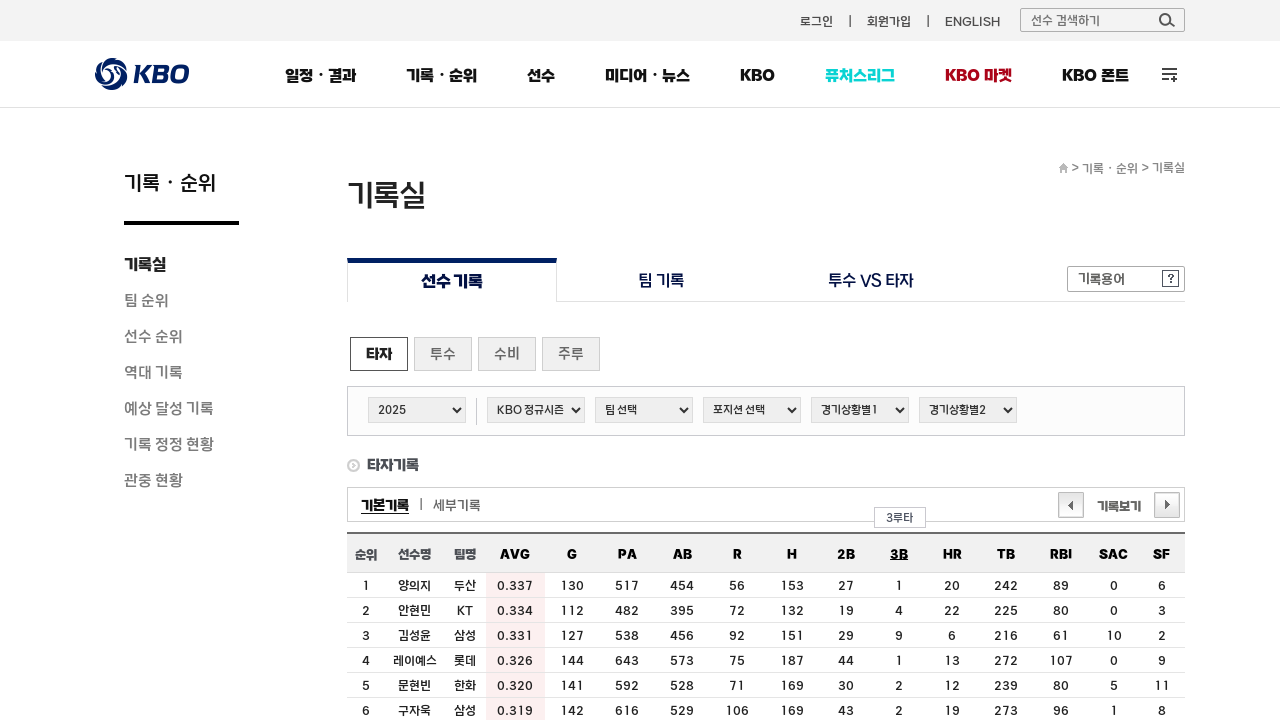

Waited for page 3 to load
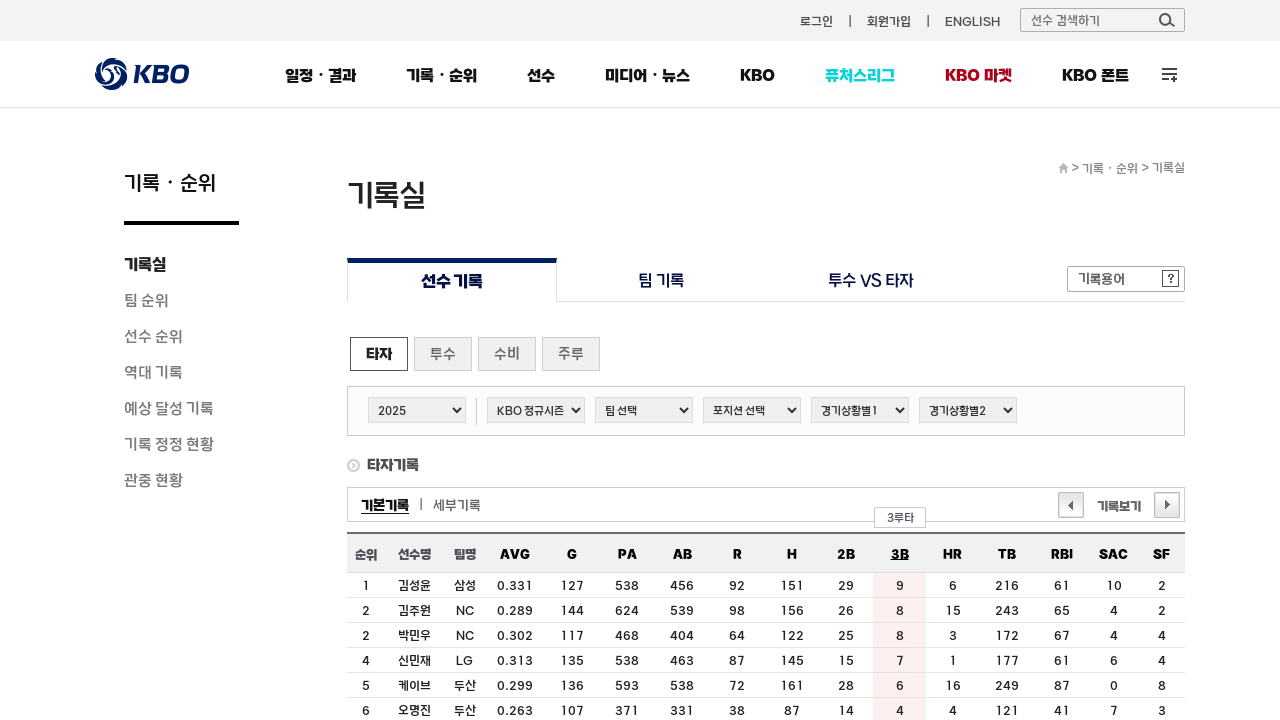

Verified hitter statistics table is present after pagination
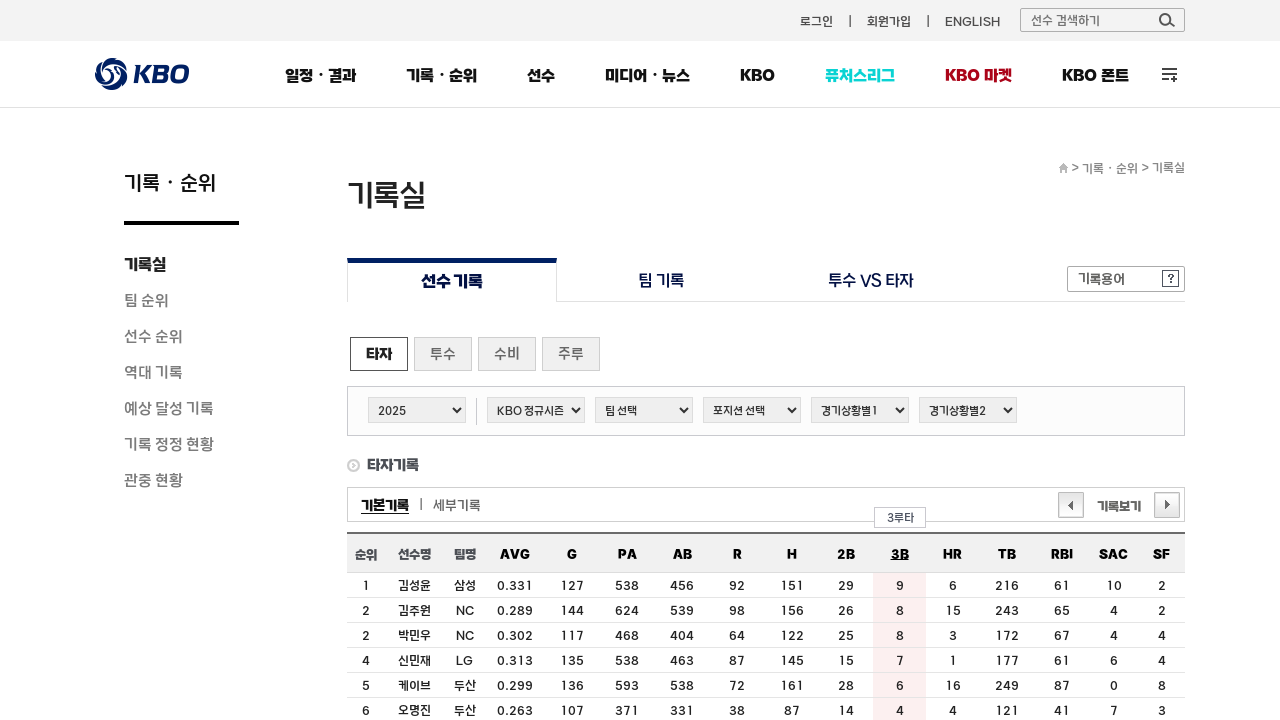

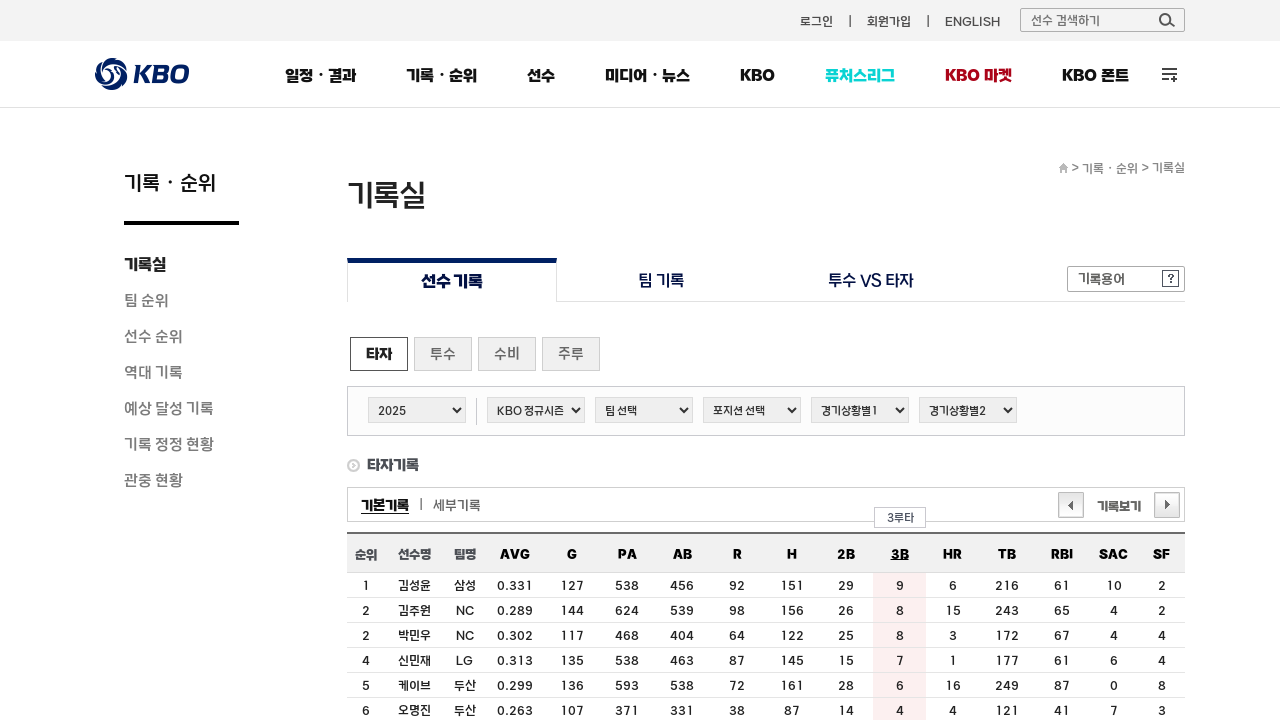